Tests dropdown menu functionality by clicking on a select element and choosing India (IND) from the options

Starting URL: https://www.globalsqa.com/demo-site/select-dropdown-menu/

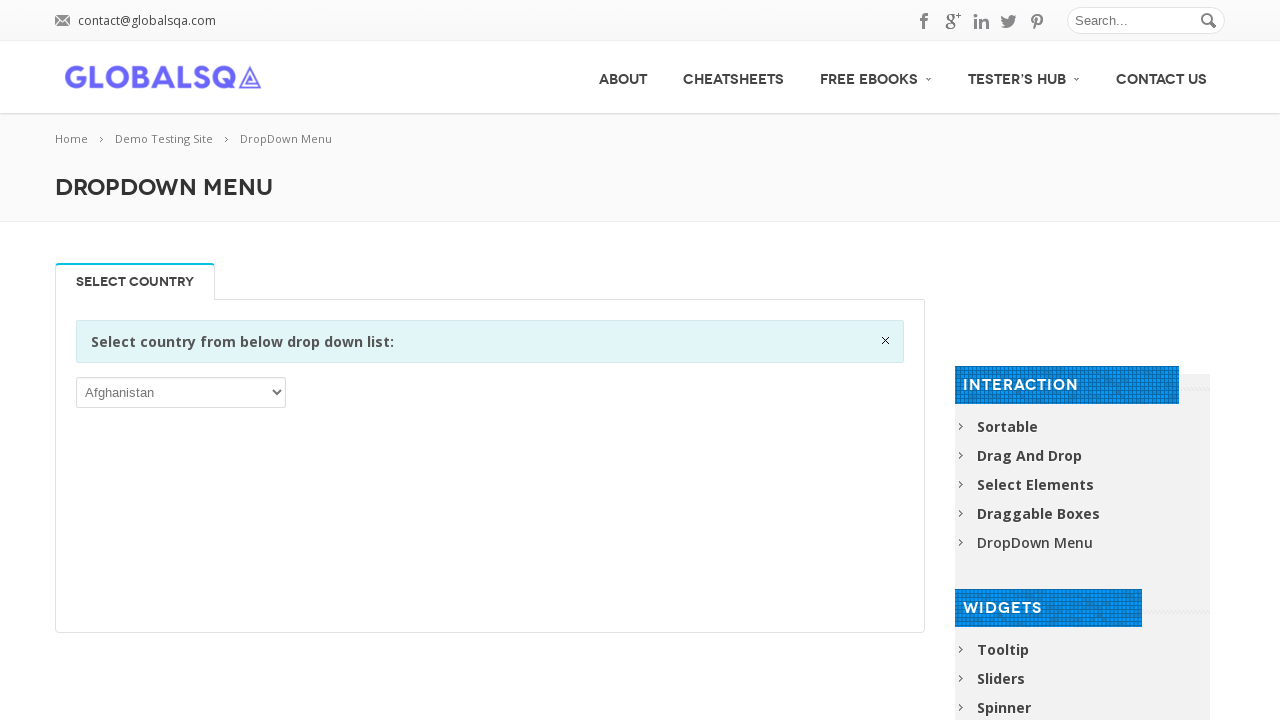

Navigated to dropdown menu test page
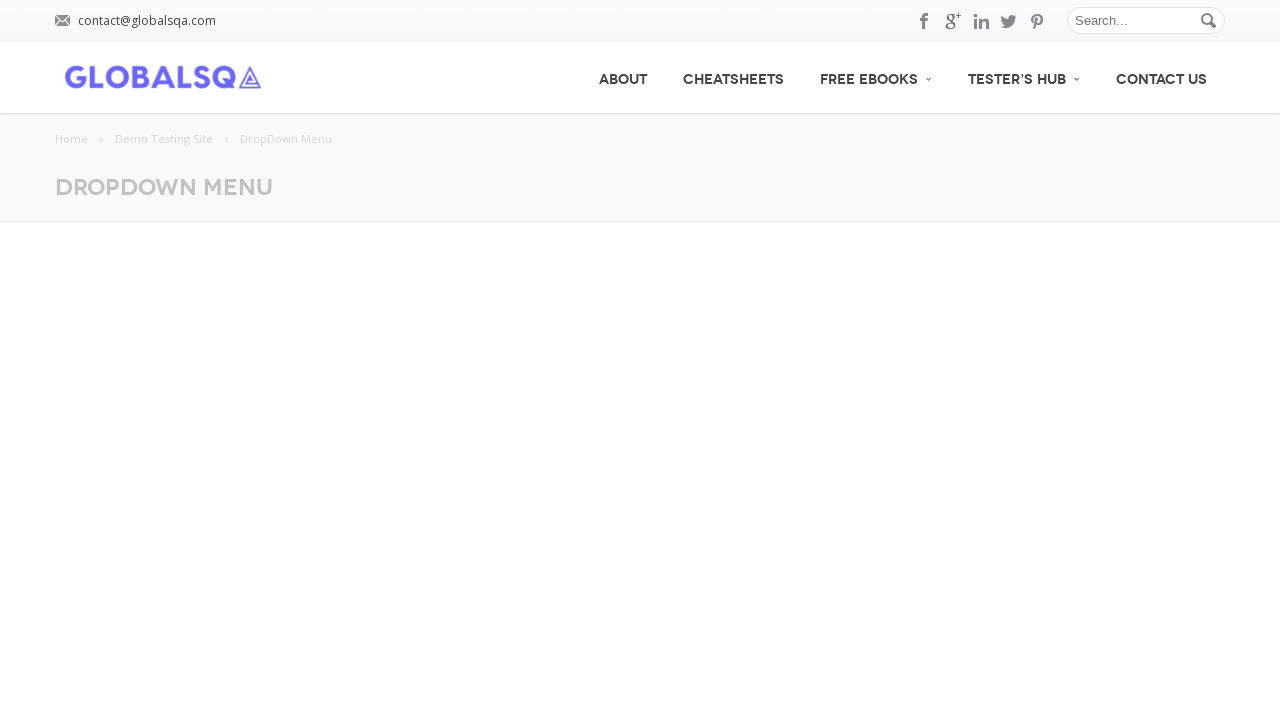

Clicked on the select dropdown to open it at (181, 392) on select
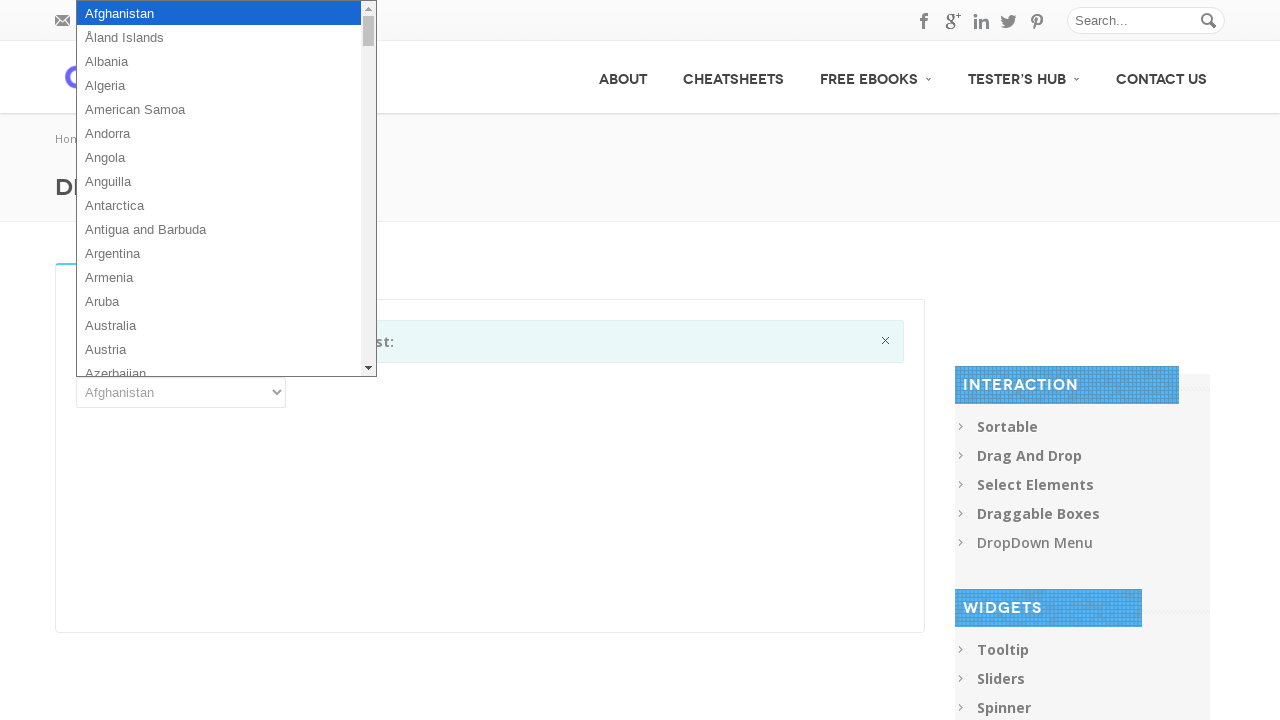

Selected India (IND) from the dropdown options on select
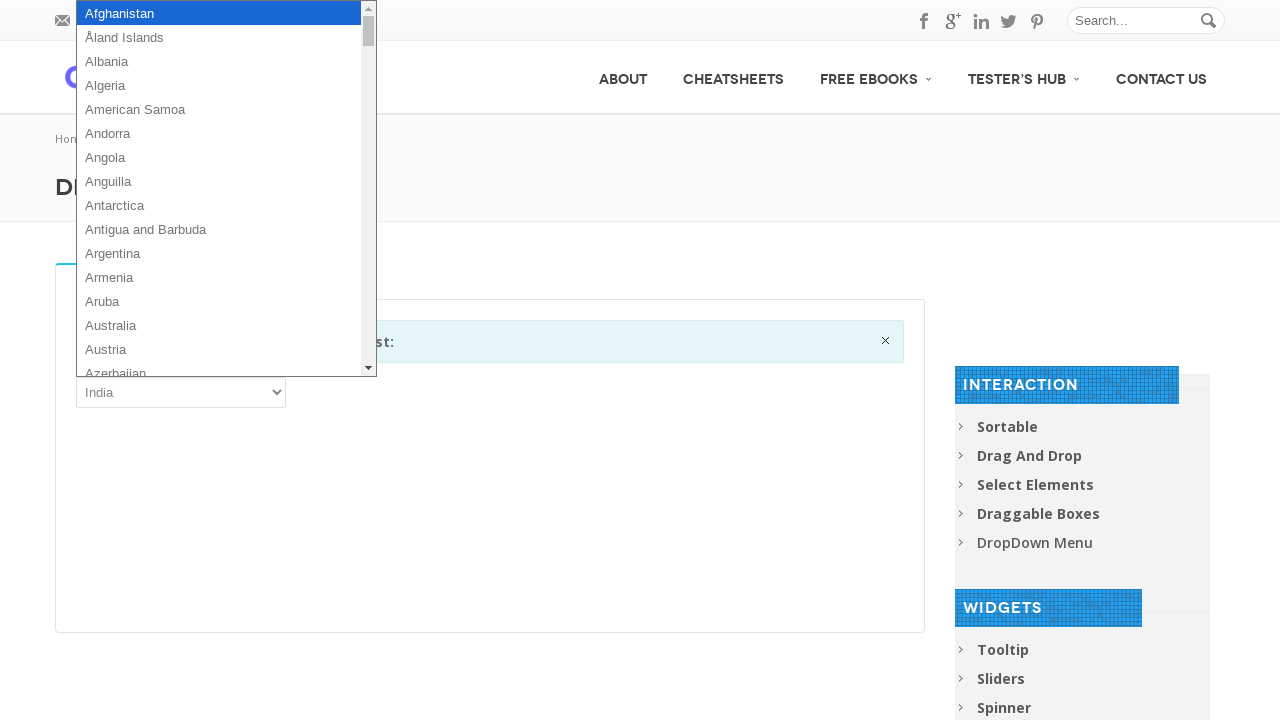

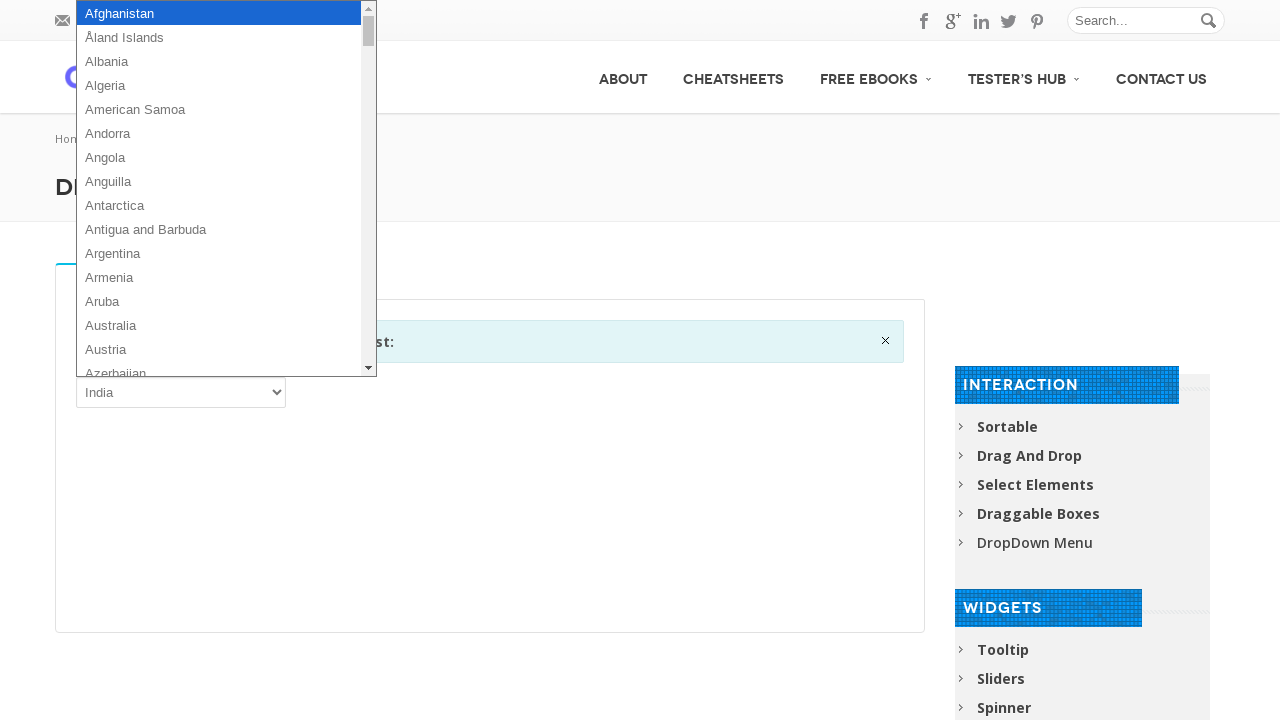